Tests the delete characters functionality by entering a full name, clicking enter, then clicking the delete button for each character, and verifying the "Deleted" message appears.

Starting URL: https://claruswaysda.github.io/deleteChars.html

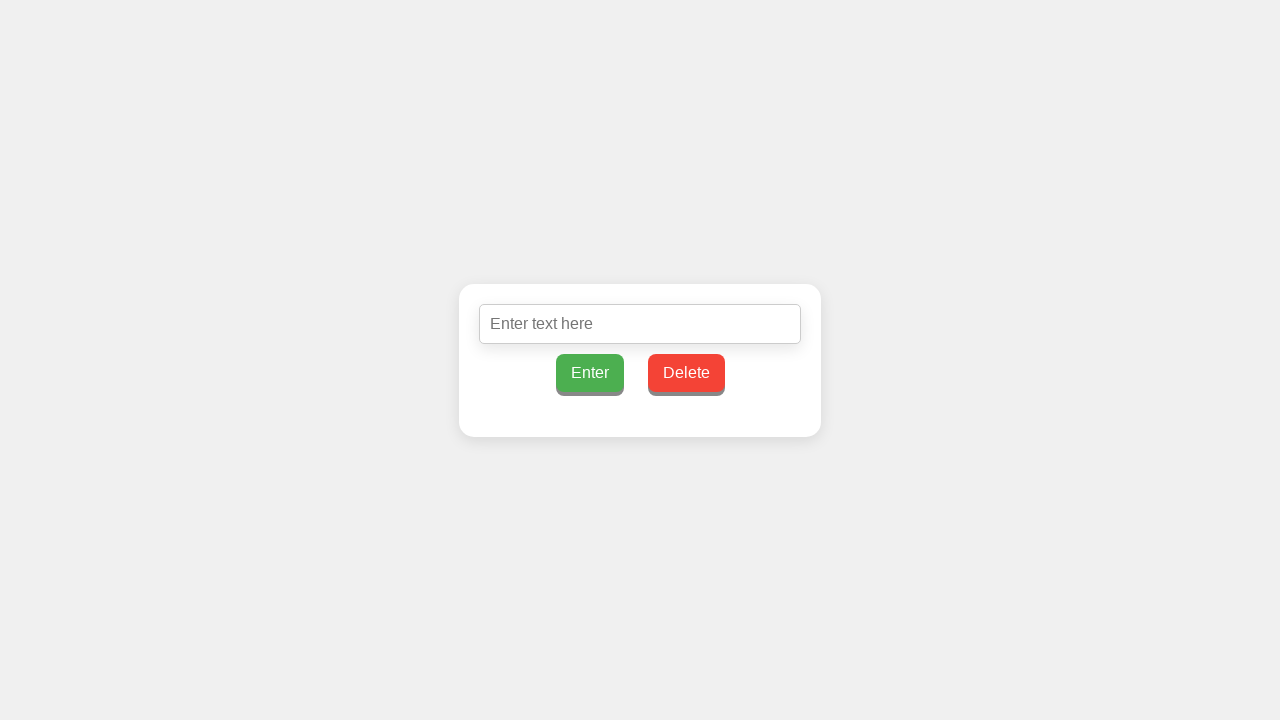

Filled input field with full name 'Marcus Henderson' on #inputText
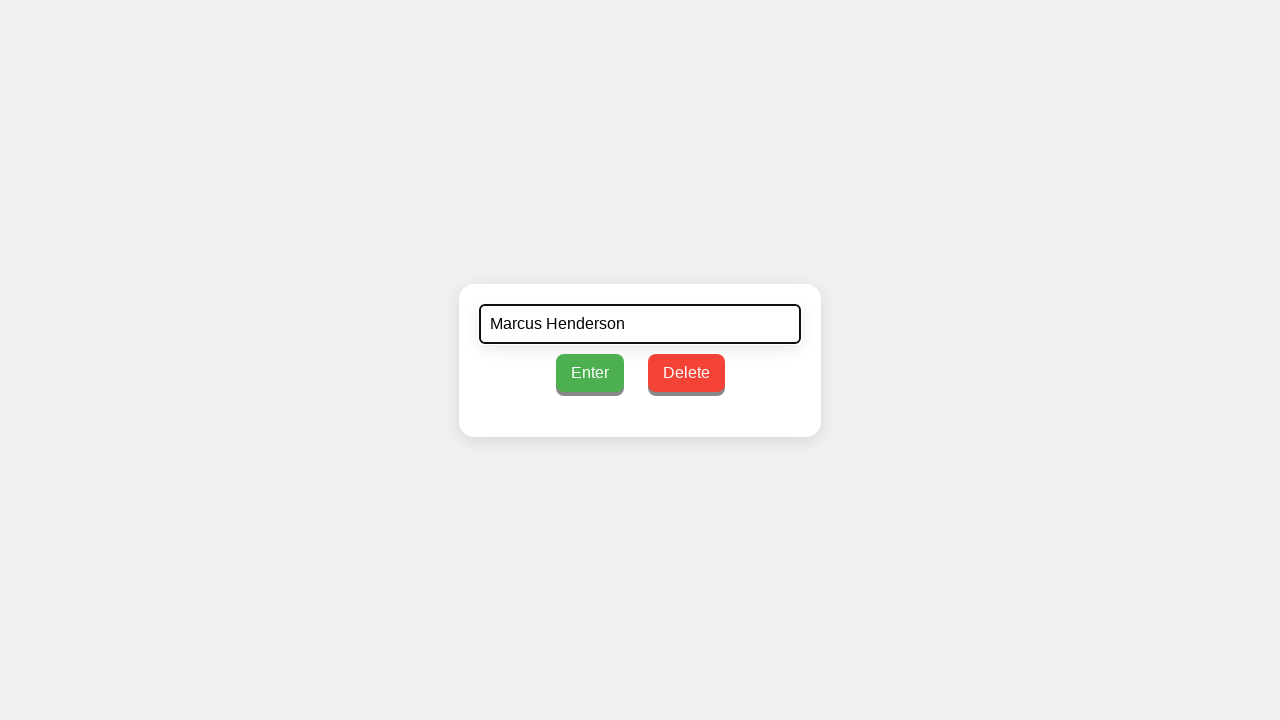

Clicked enter button to submit the full name at (590, 372) on #enterButton
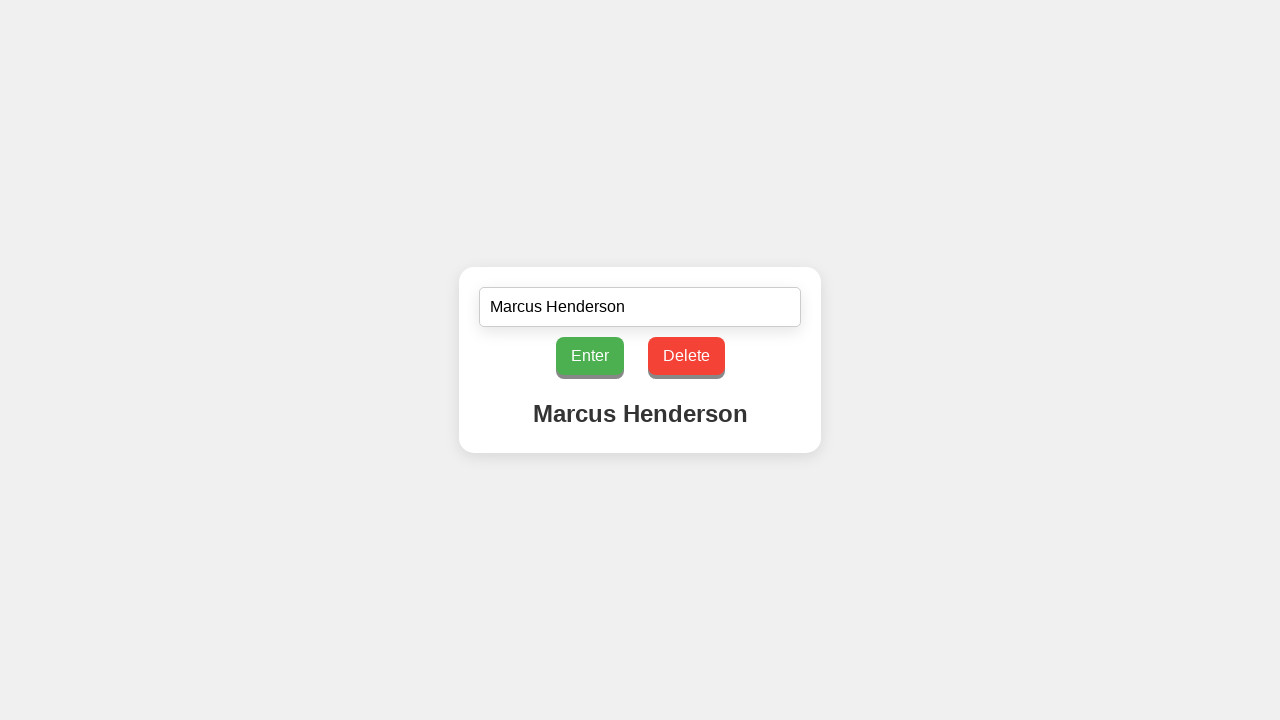

Clicked delete button to remove character 1 of 16 at (686, 356) on #deleteButton
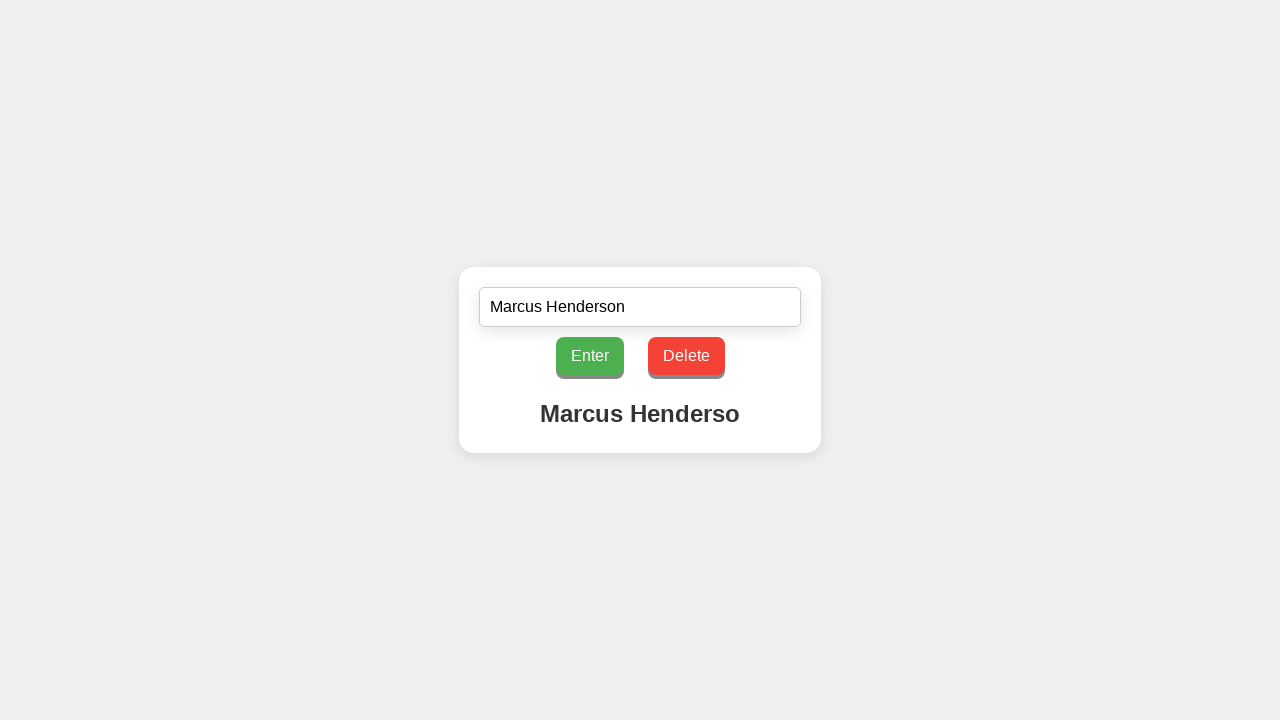

Clicked delete button to remove character 2 of 16 at (686, 356) on #deleteButton
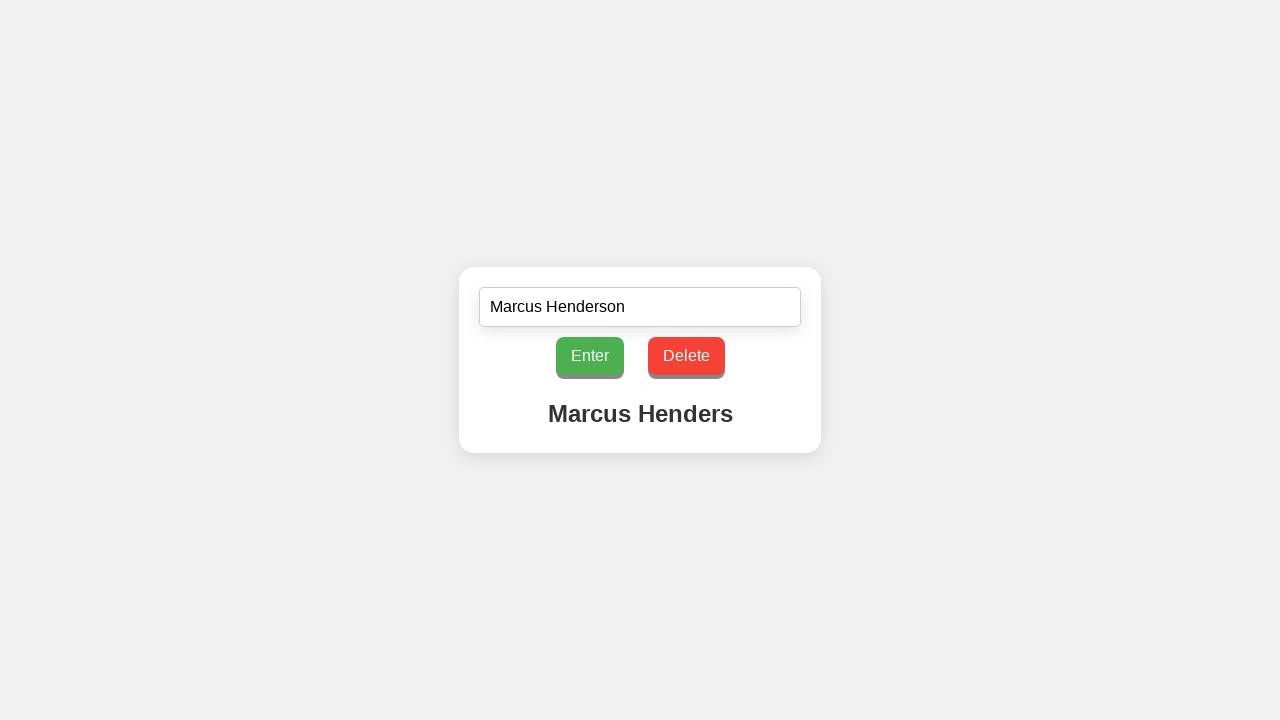

Clicked delete button to remove character 3 of 16 at (686, 356) on #deleteButton
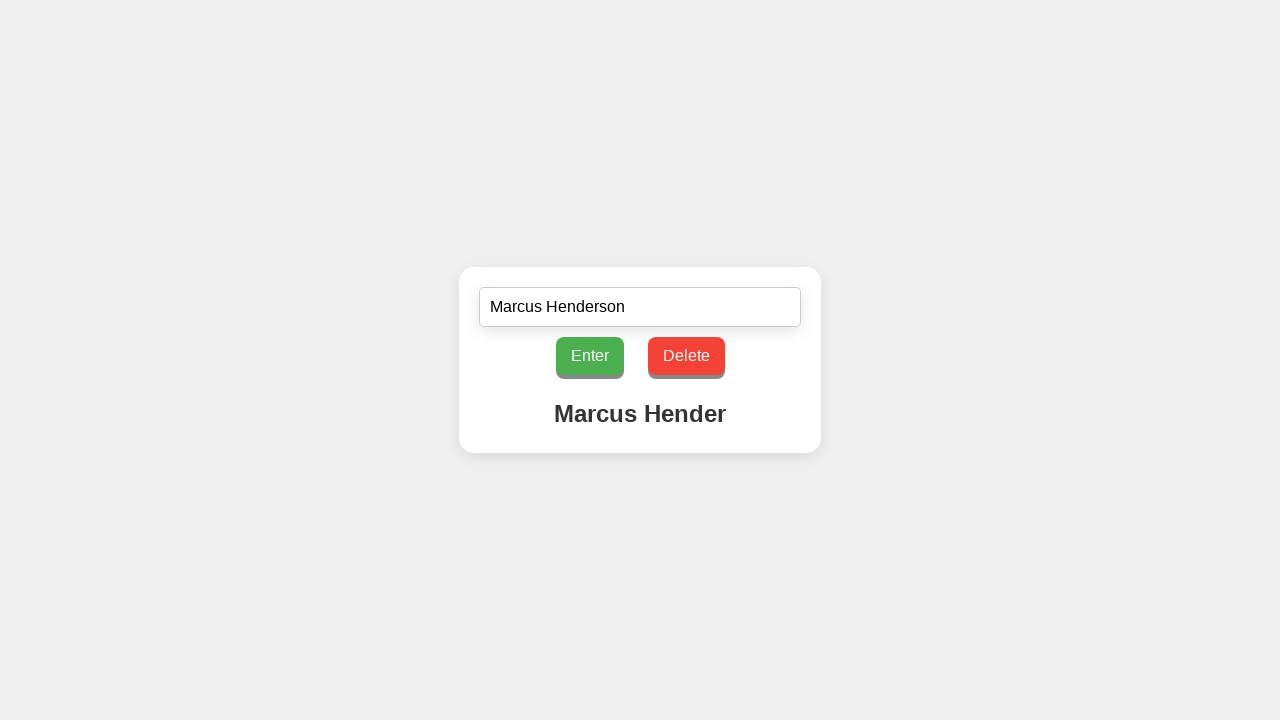

Clicked delete button to remove character 4 of 16 at (686, 356) on #deleteButton
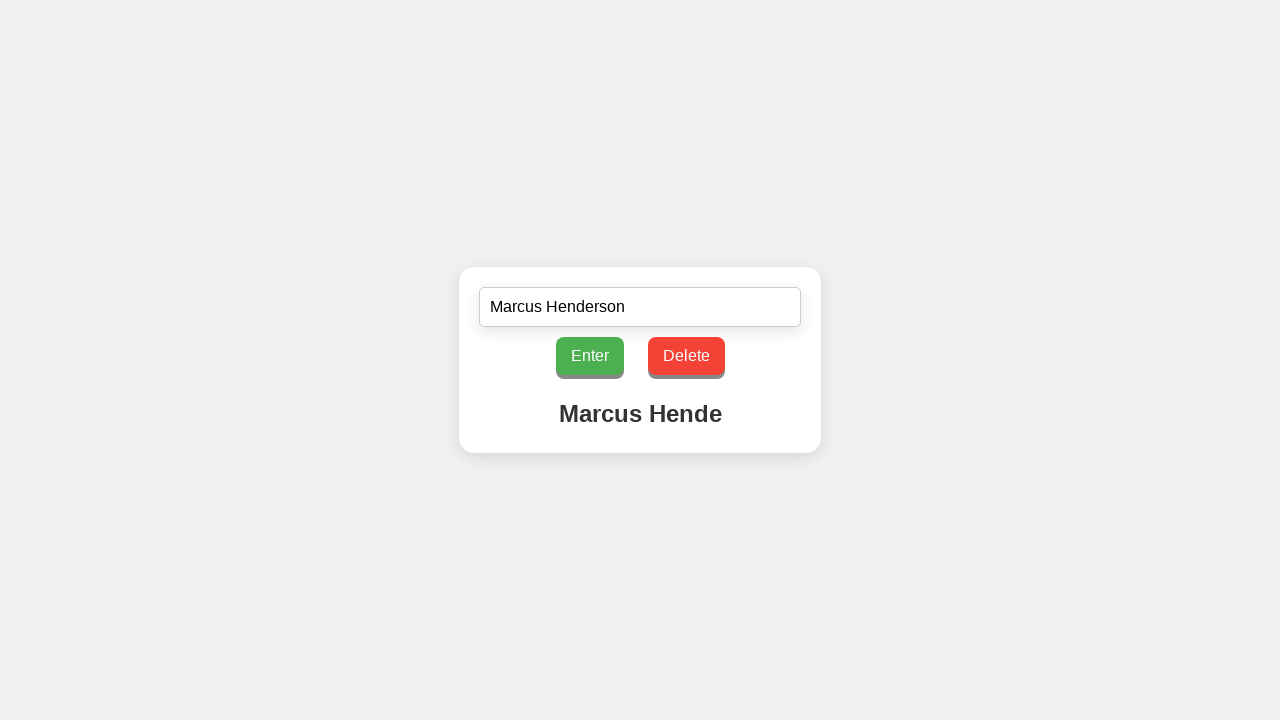

Clicked delete button to remove character 5 of 16 at (686, 356) on #deleteButton
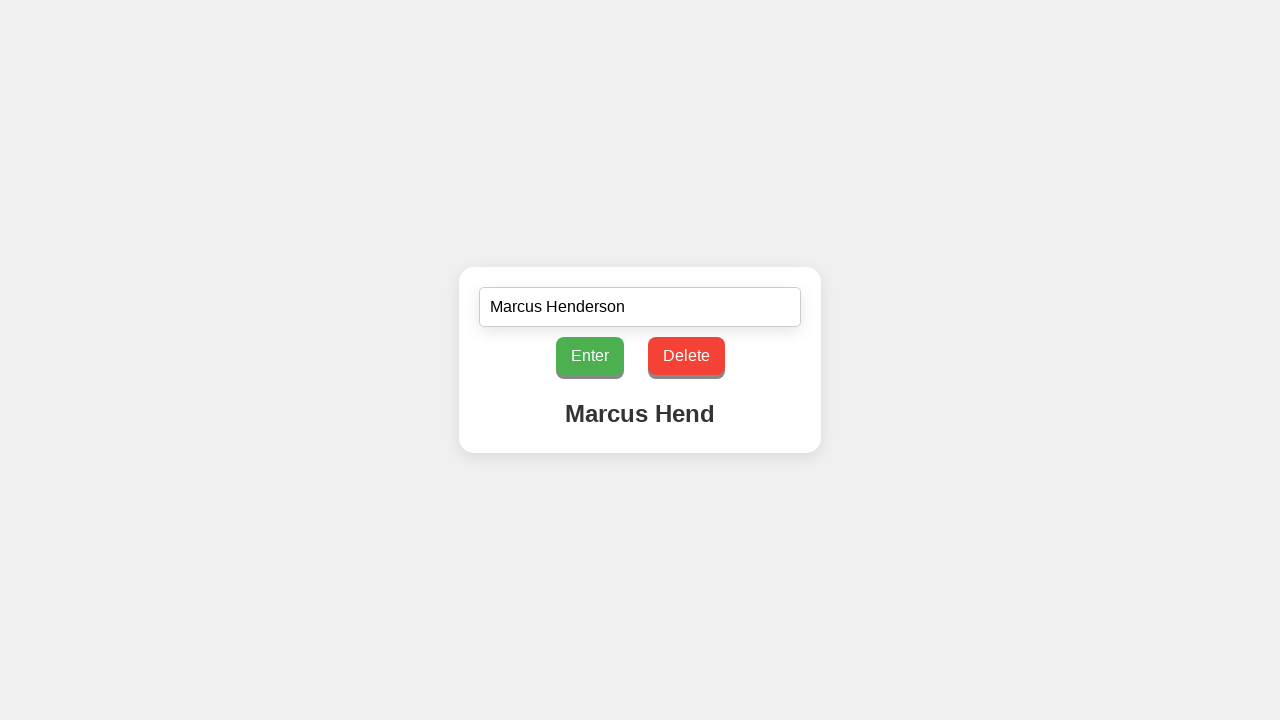

Clicked delete button to remove character 6 of 16 at (686, 356) on #deleteButton
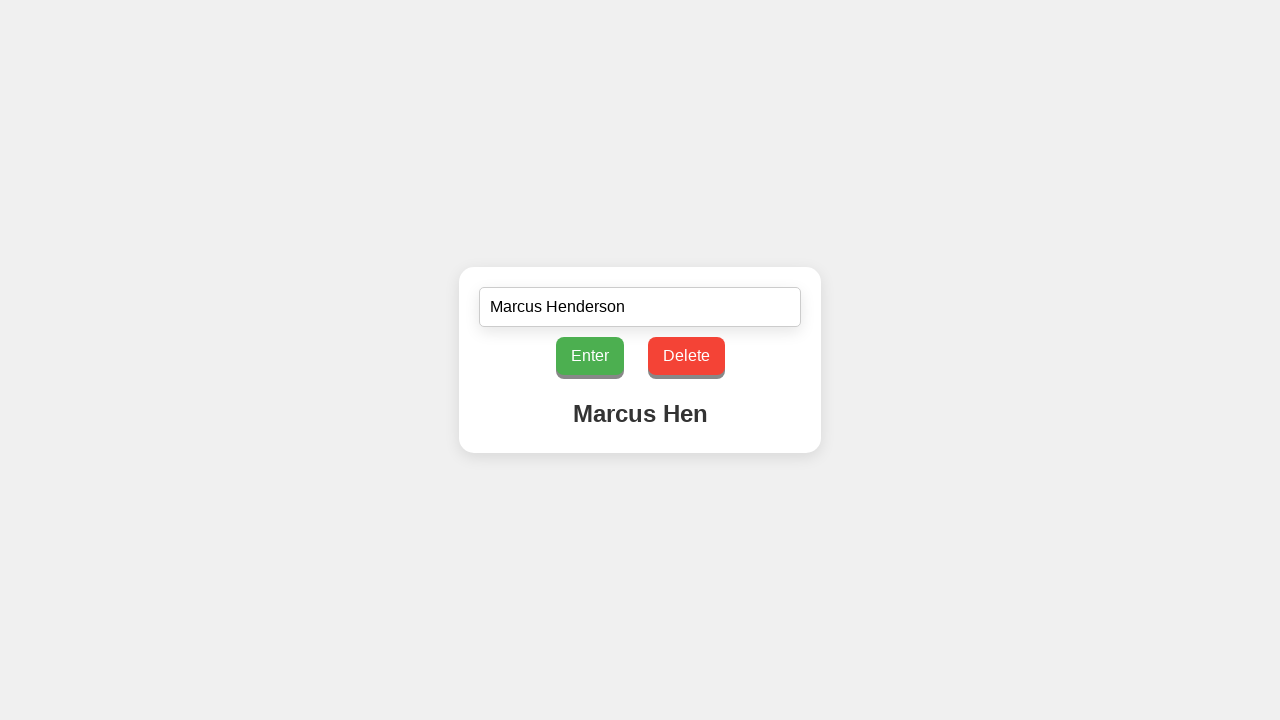

Clicked delete button to remove character 7 of 16 at (686, 356) on #deleteButton
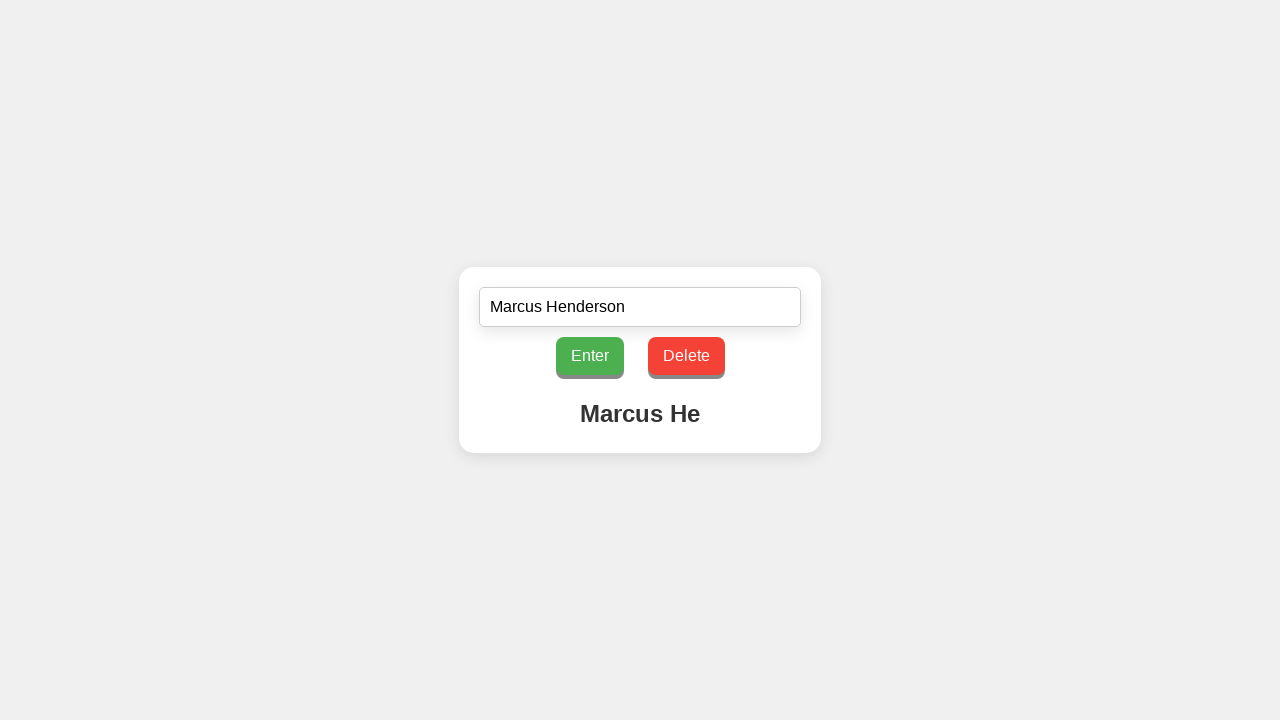

Clicked delete button to remove character 8 of 16 at (686, 356) on #deleteButton
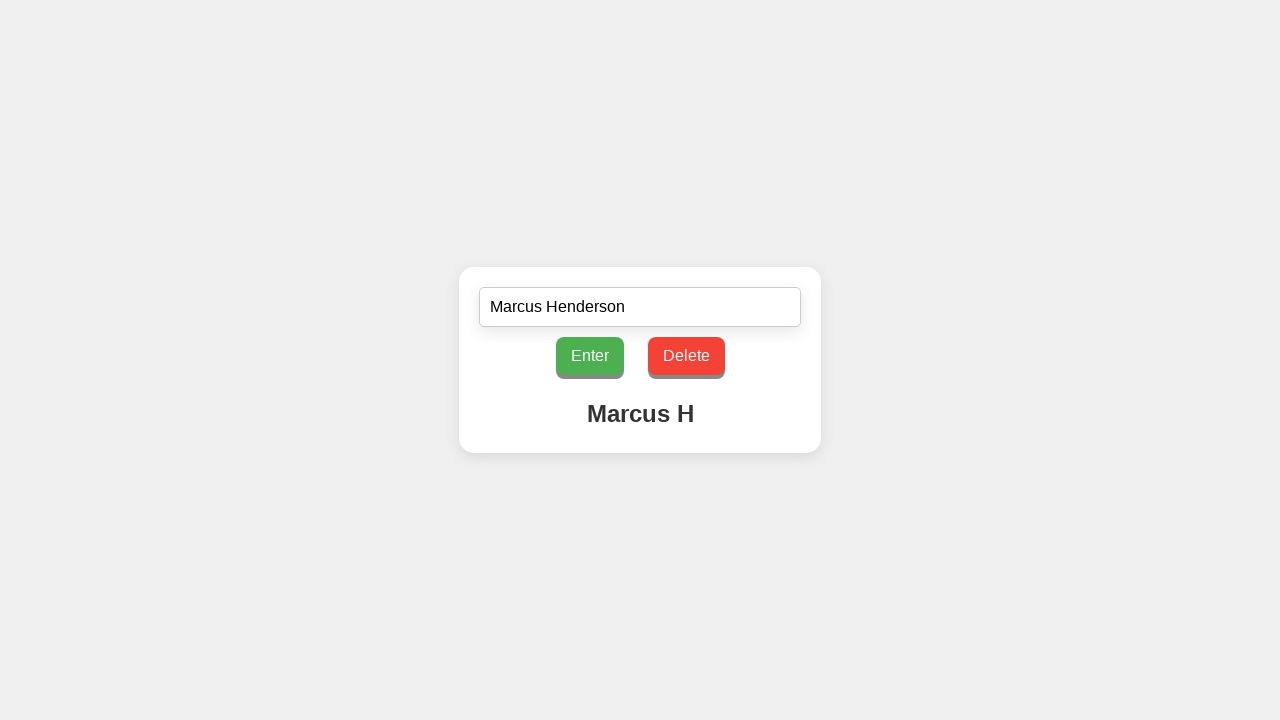

Clicked delete button to remove character 9 of 16 at (686, 356) on #deleteButton
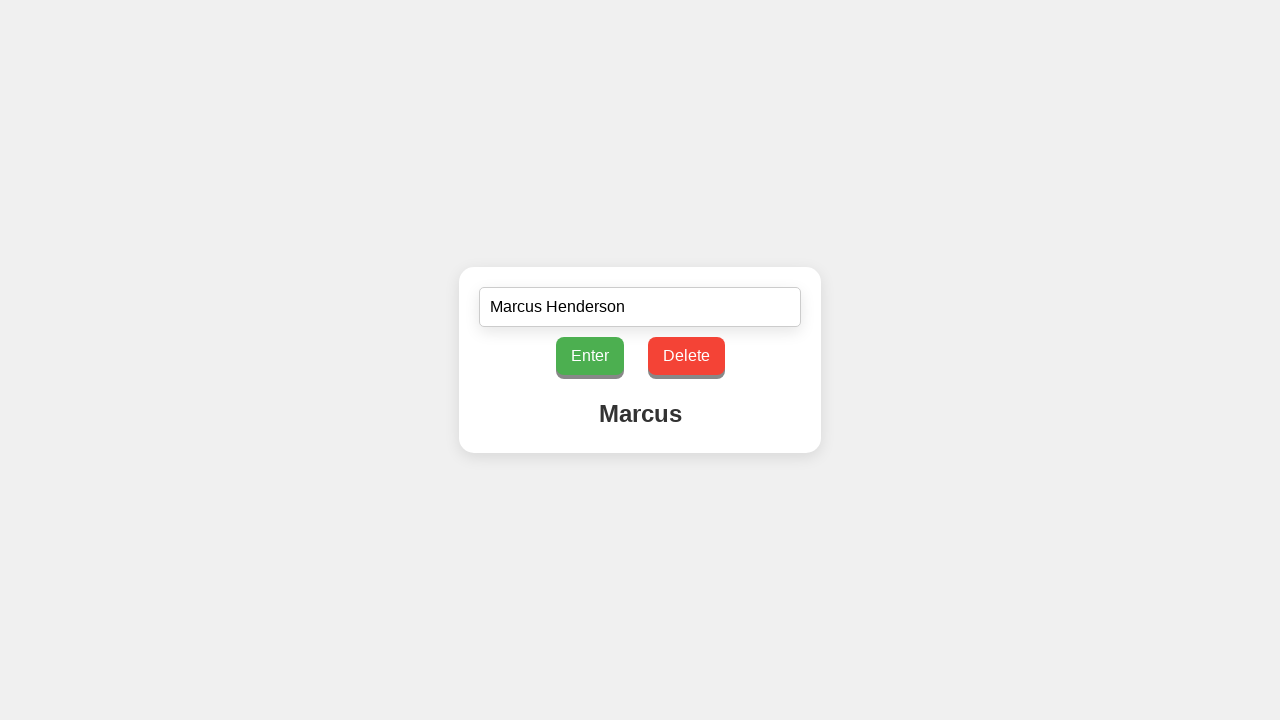

Clicked delete button to remove character 10 of 16 at (686, 356) on #deleteButton
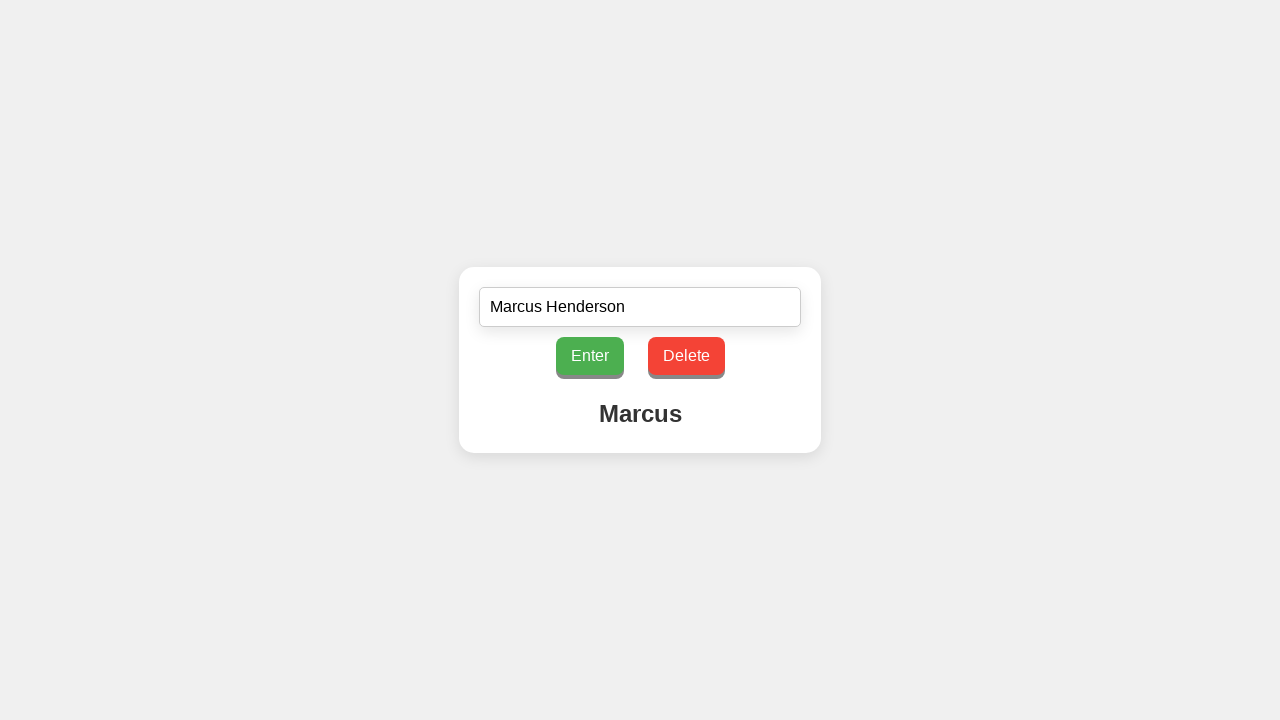

Clicked delete button to remove character 11 of 16 at (686, 356) on #deleteButton
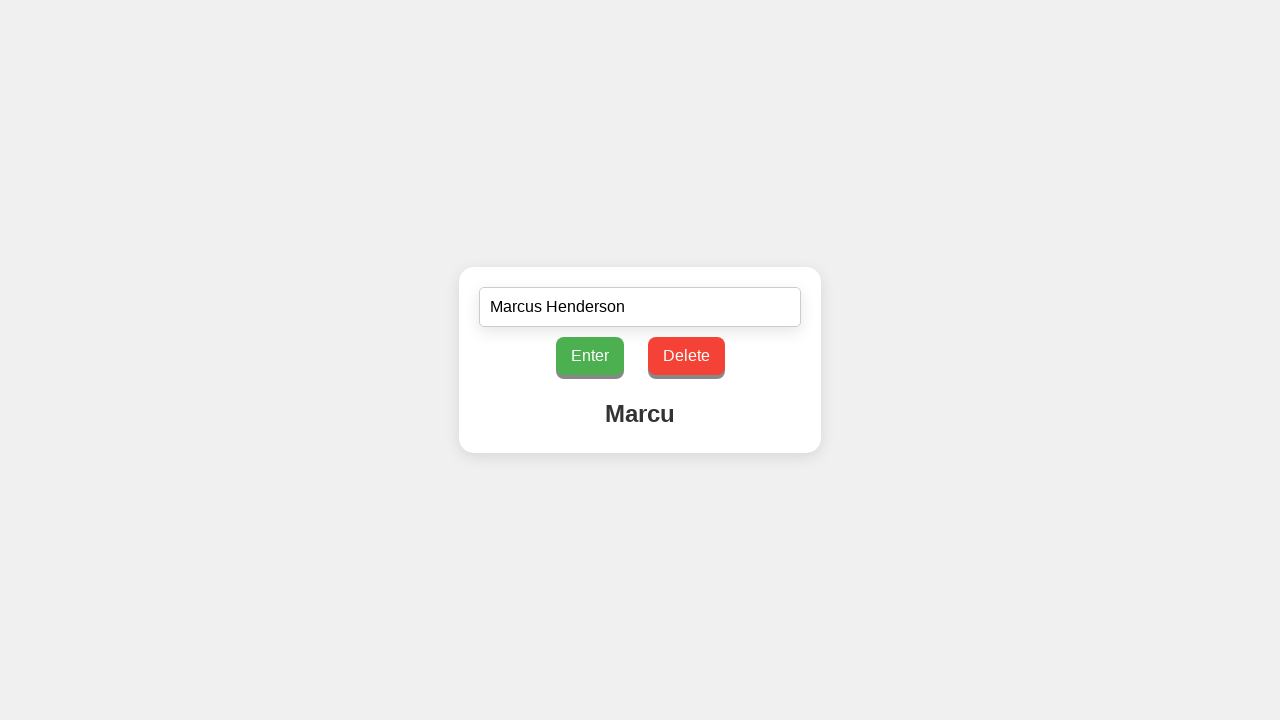

Clicked delete button to remove character 12 of 16 at (686, 356) on #deleteButton
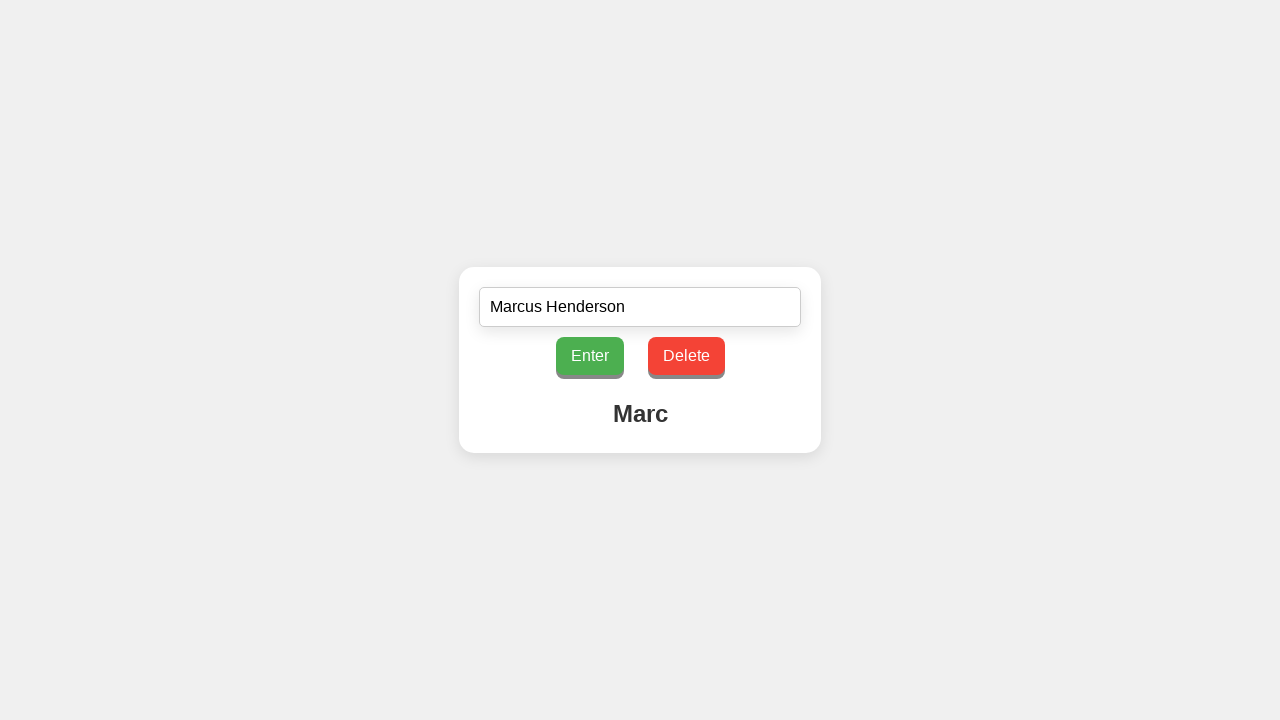

Clicked delete button to remove character 13 of 16 at (686, 356) on #deleteButton
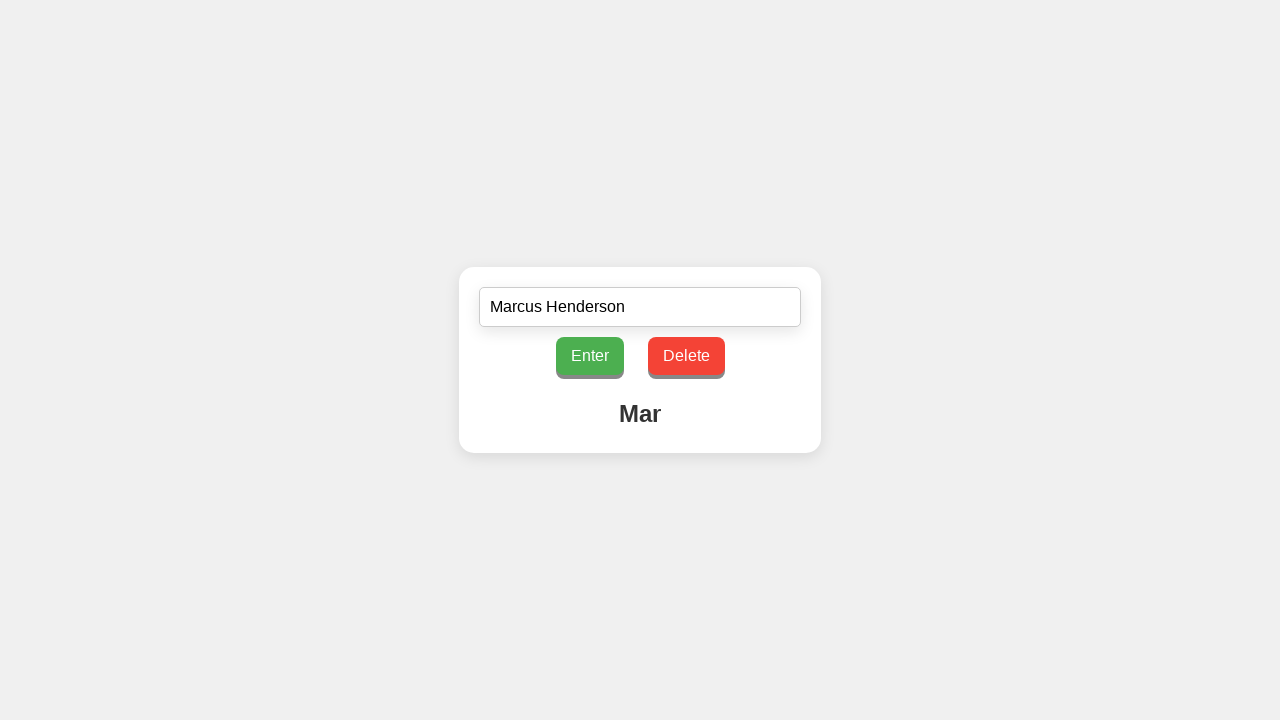

Clicked delete button to remove character 14 of 16 at (686, 356) on #deleteButton
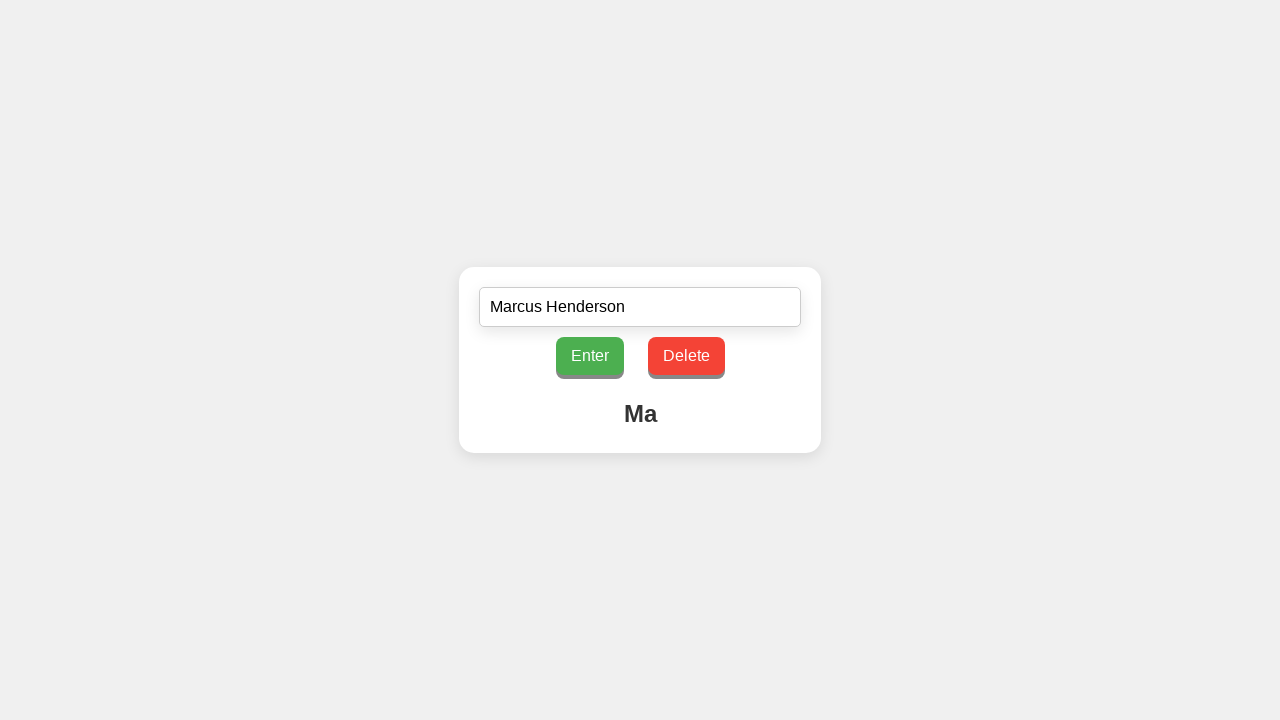

Clicked delete button to remove character 15 of 16 at (686, 356) on #deleteButton
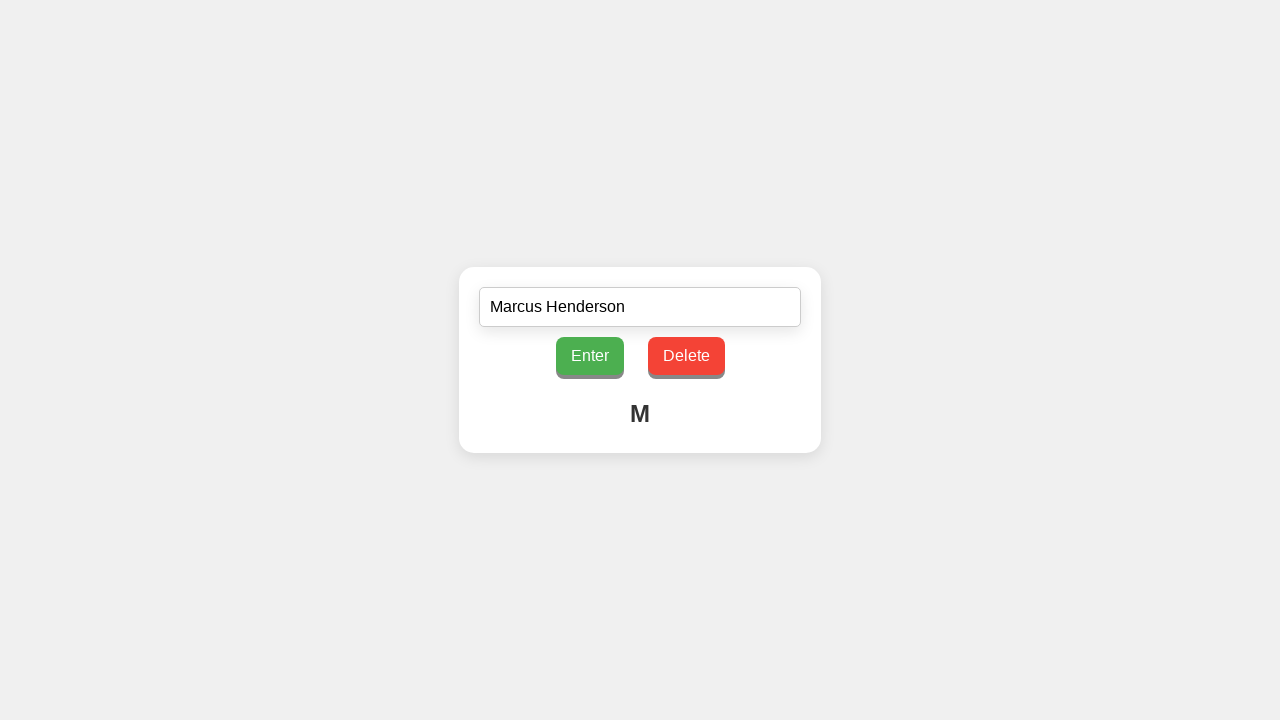

Clicked delete button to remove character 16 of 16 at (686, 356) on #deleteButton
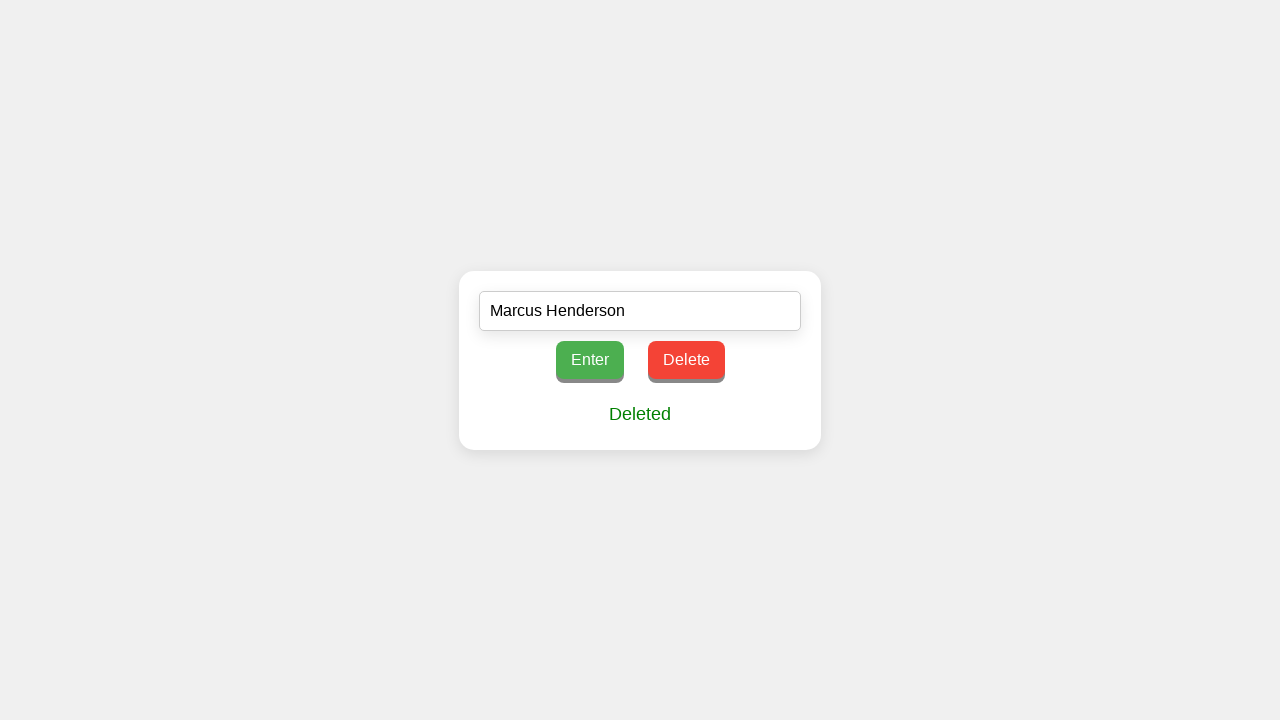

Located the deleted message element
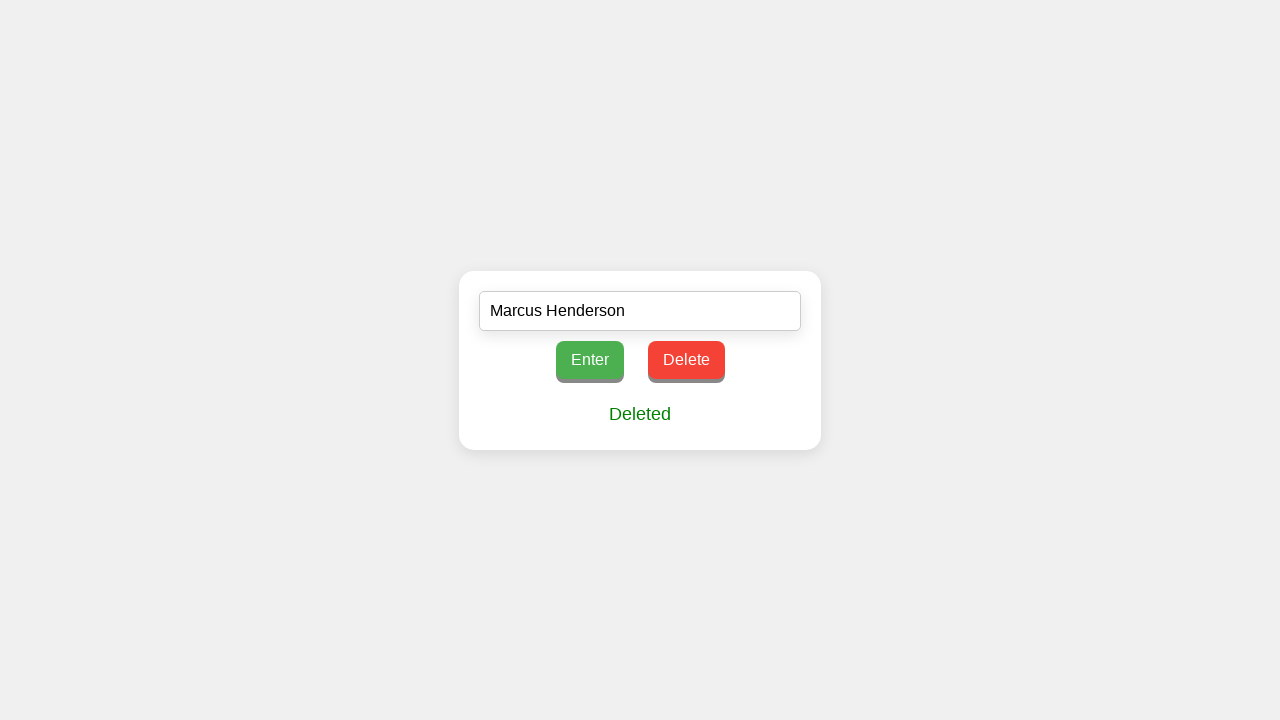

Verified that 'Deleted' message is displayed after removing all characters
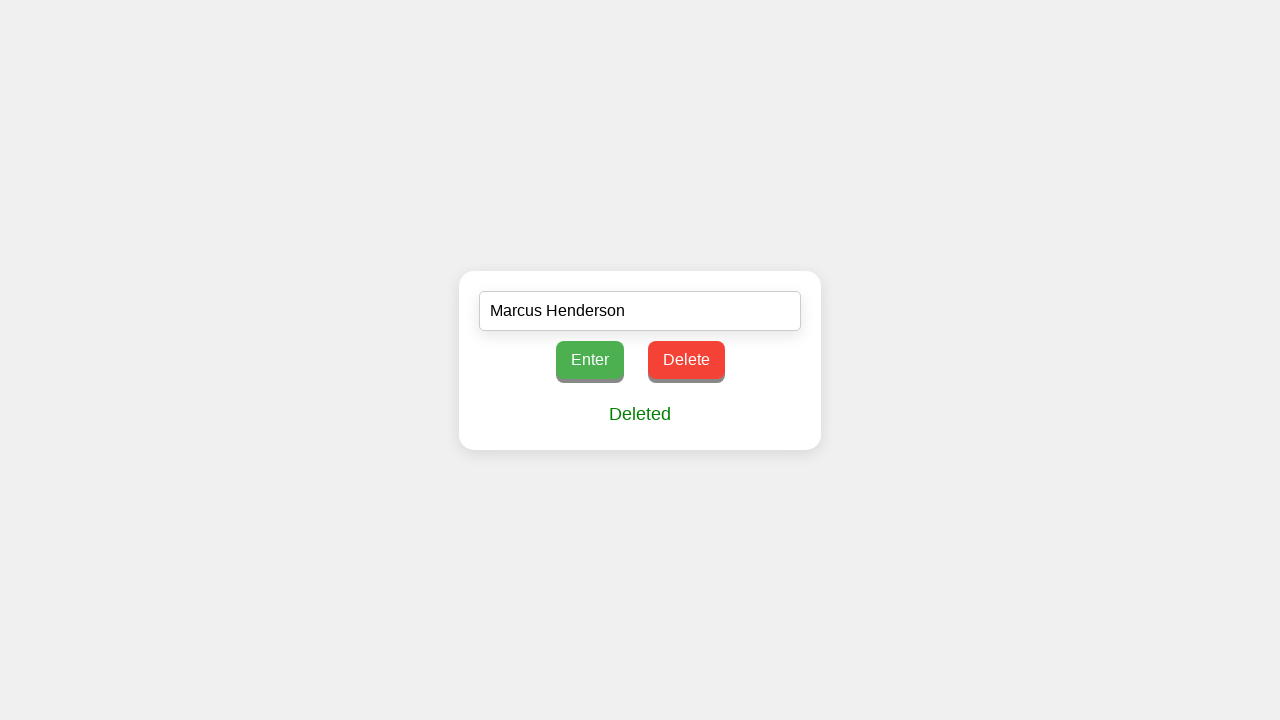

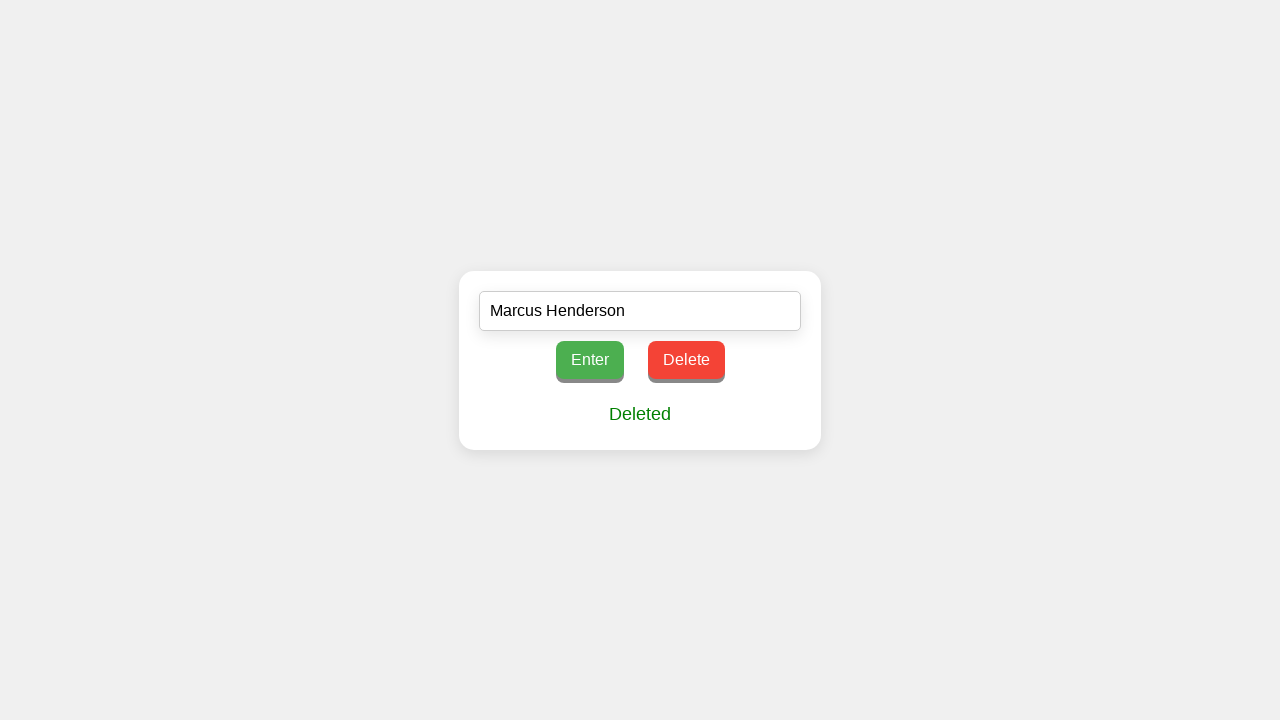